Tests file upload functionality by navigating to the File Upload page, selecting a file, and submitting the upload form.

Starting URL: https://the-internet.herokuapp.com/

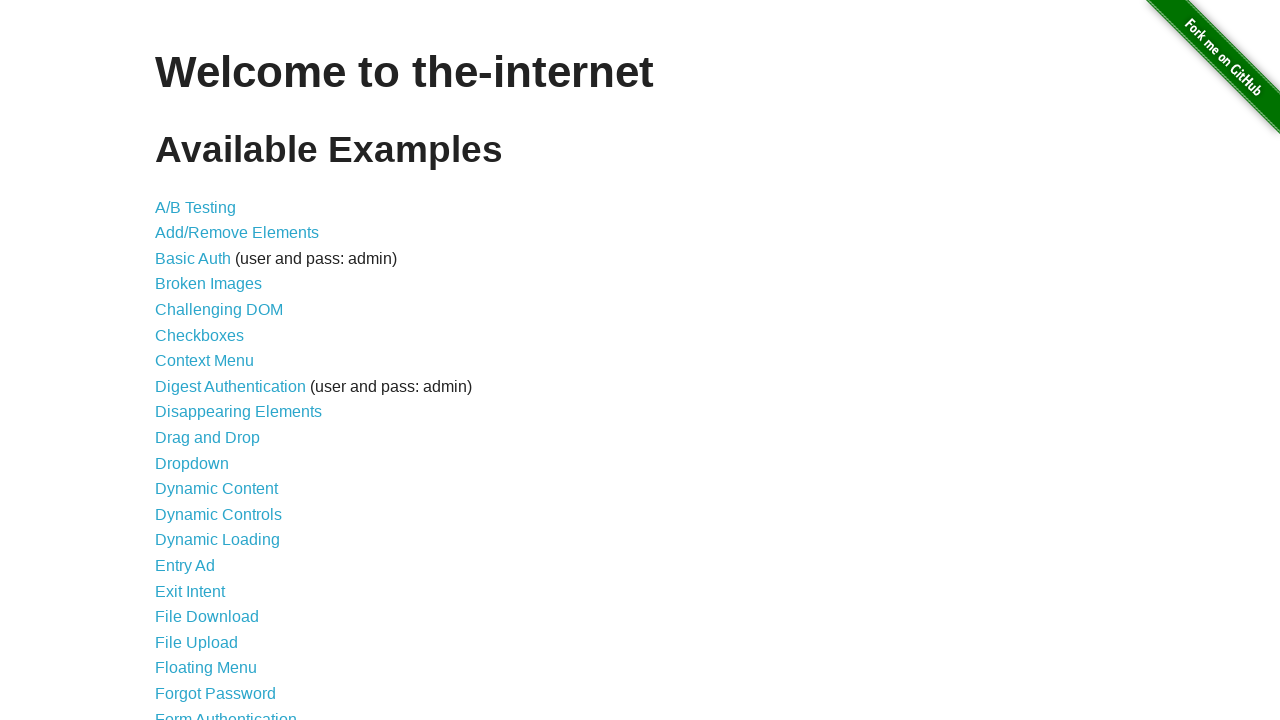

Waited for File Upload link to be visible
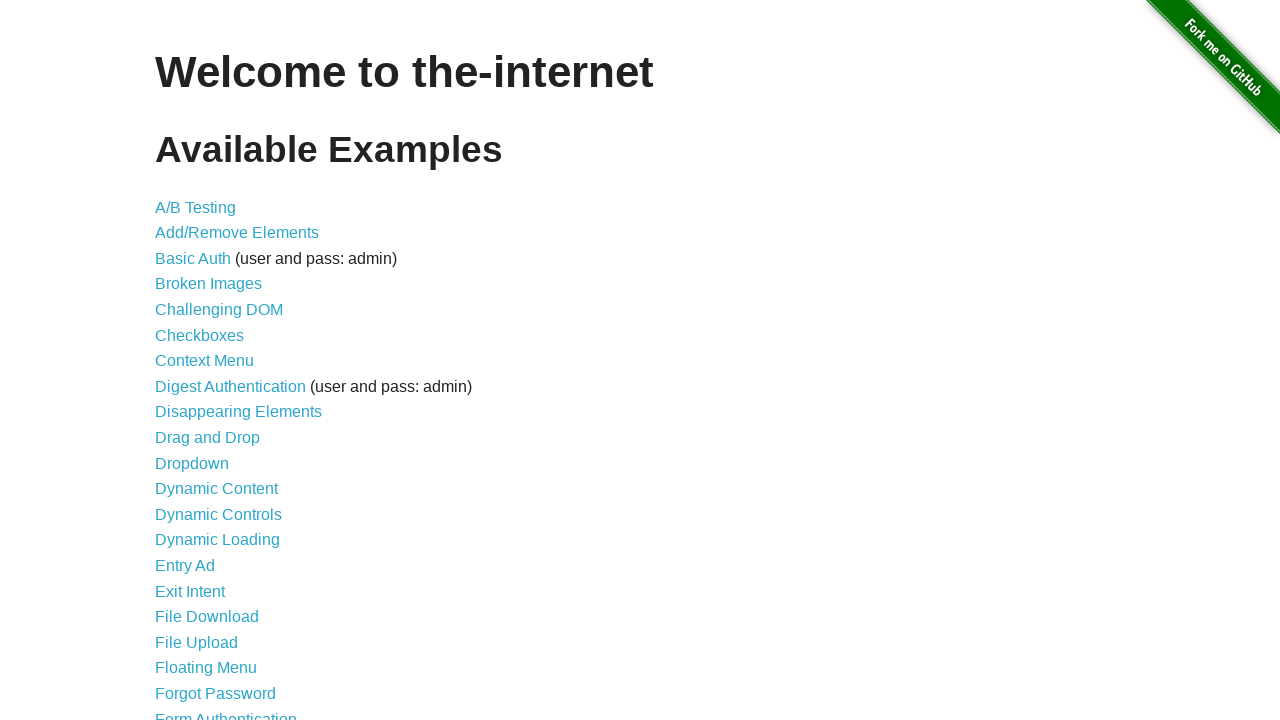

Clicked File Upload link at (196, 642) on xpath=//a[text()='File Upload']
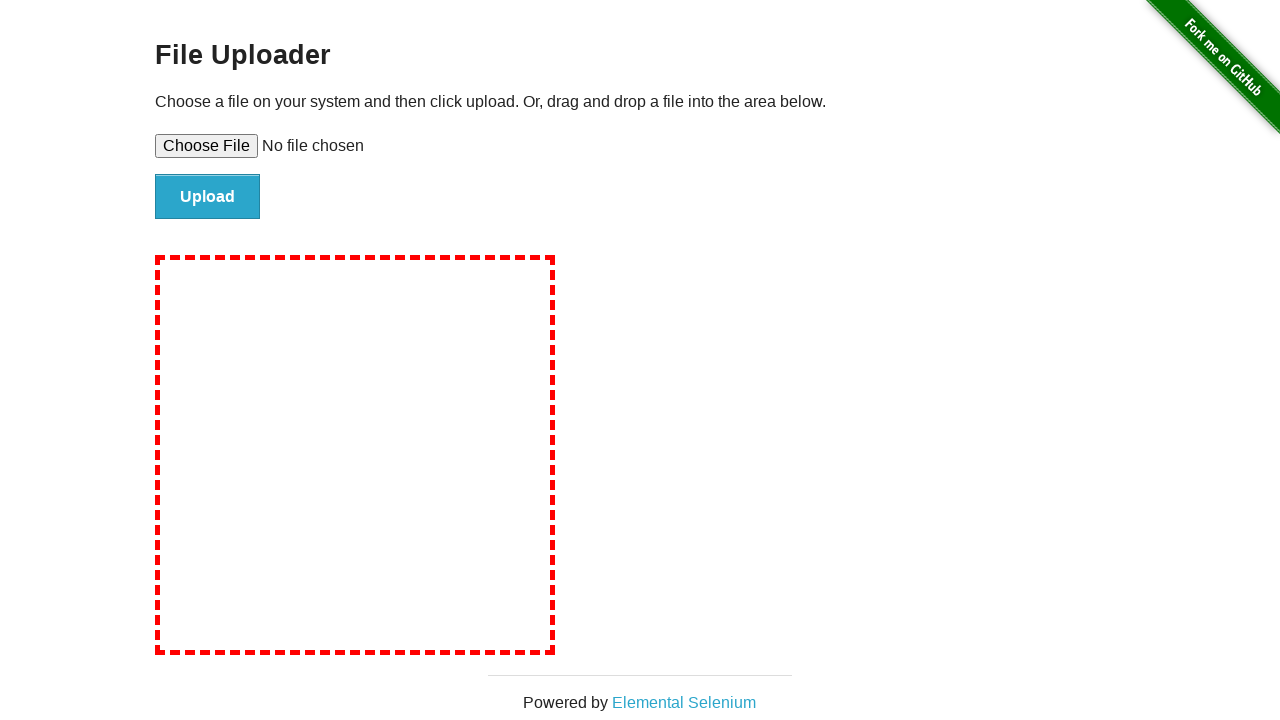

File upload page loaded and file input element is visible
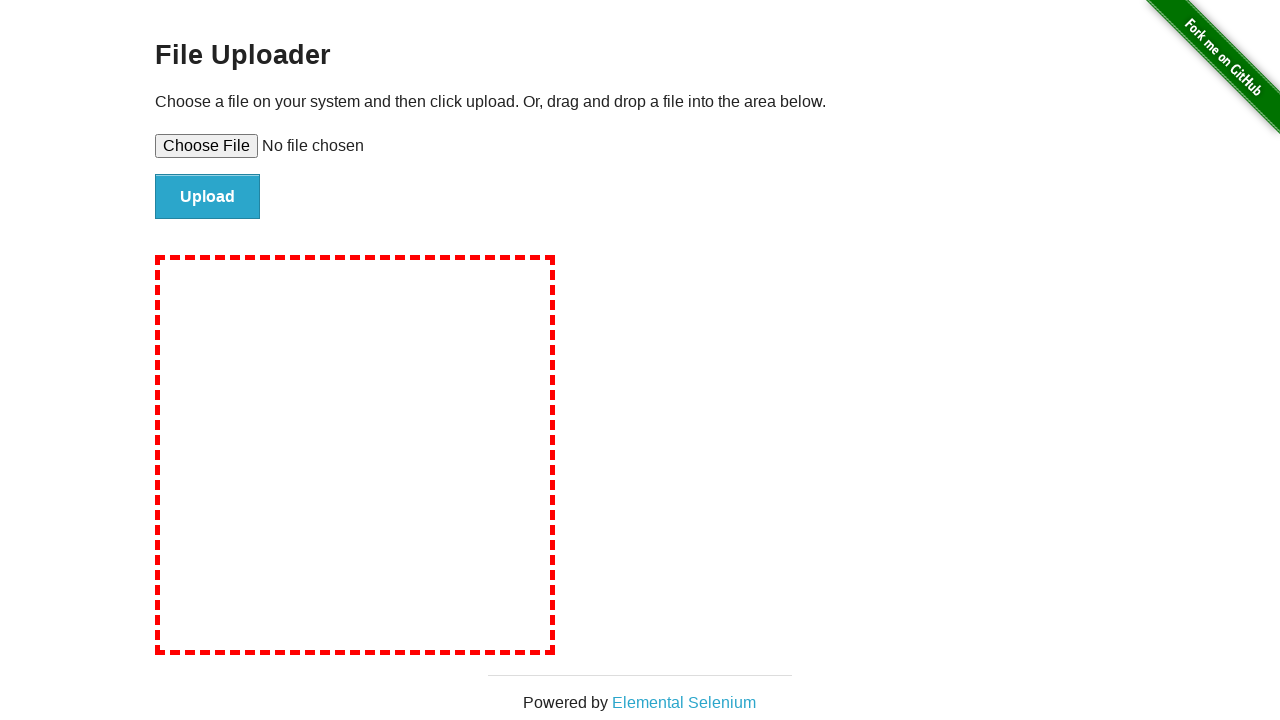

Selected test file for upload
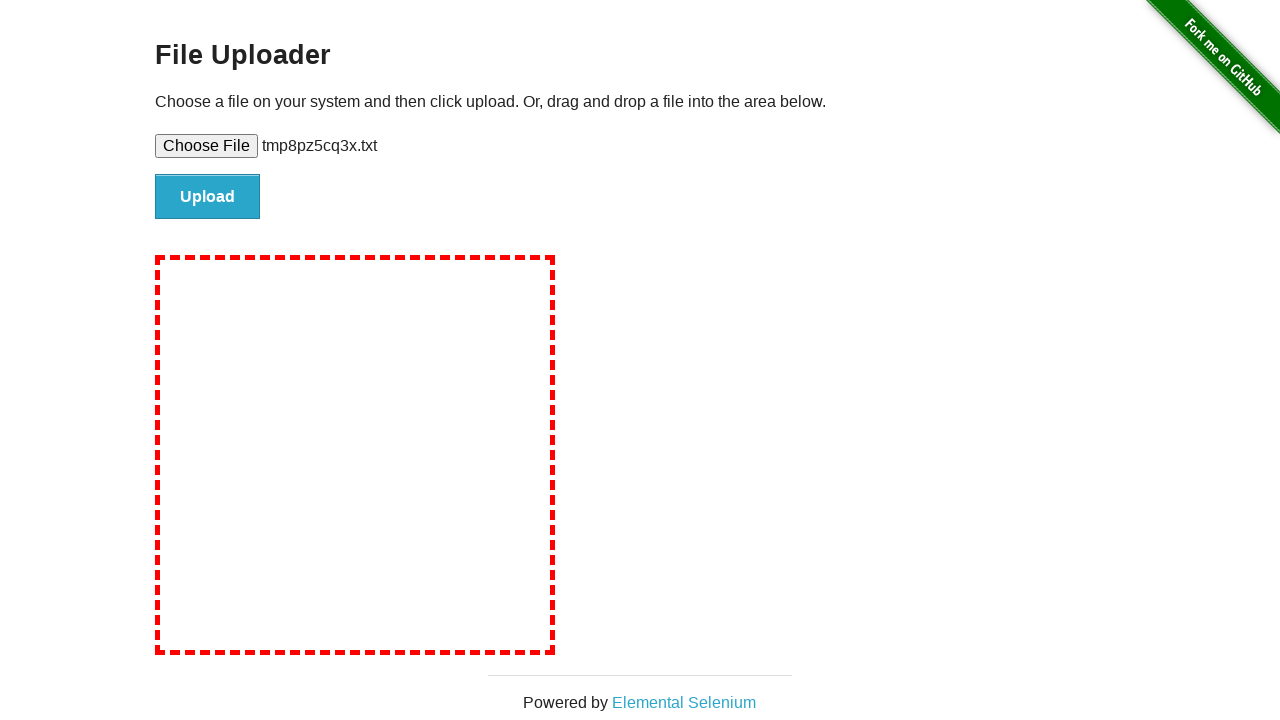

Clicked file submit button at (208, 197) on #file-submit
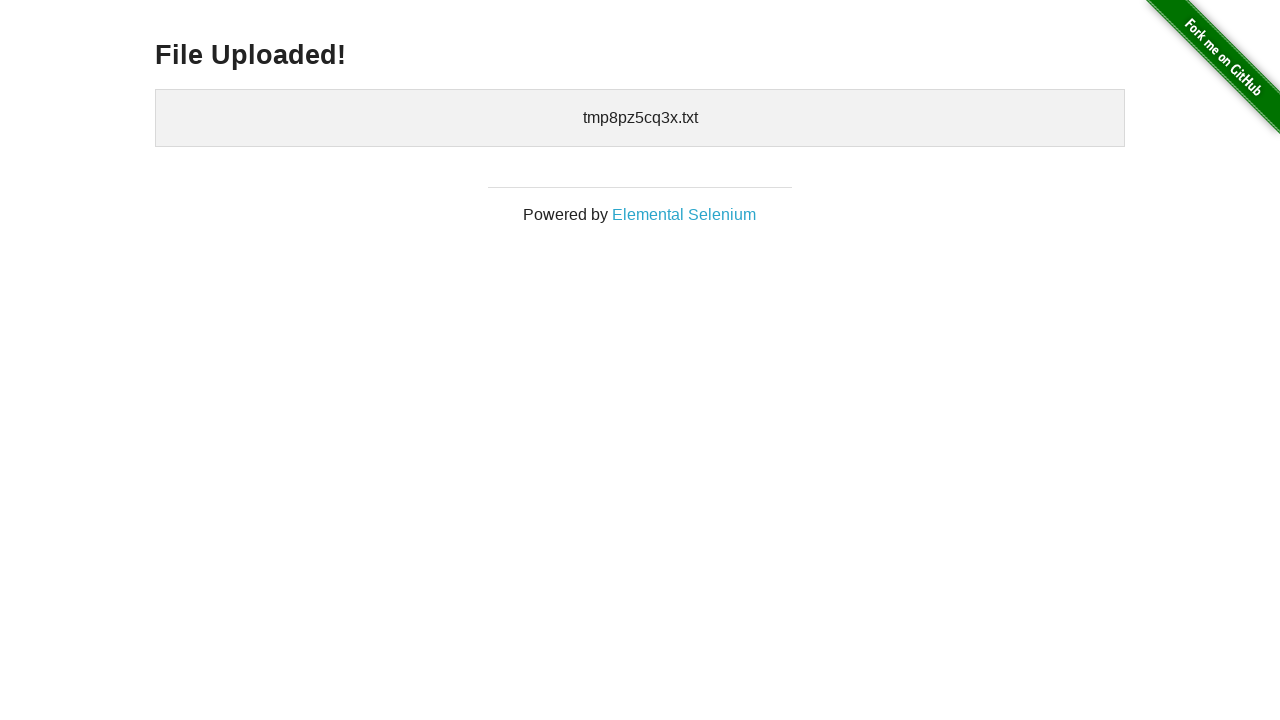

File upload completed and confirmation heading appeared
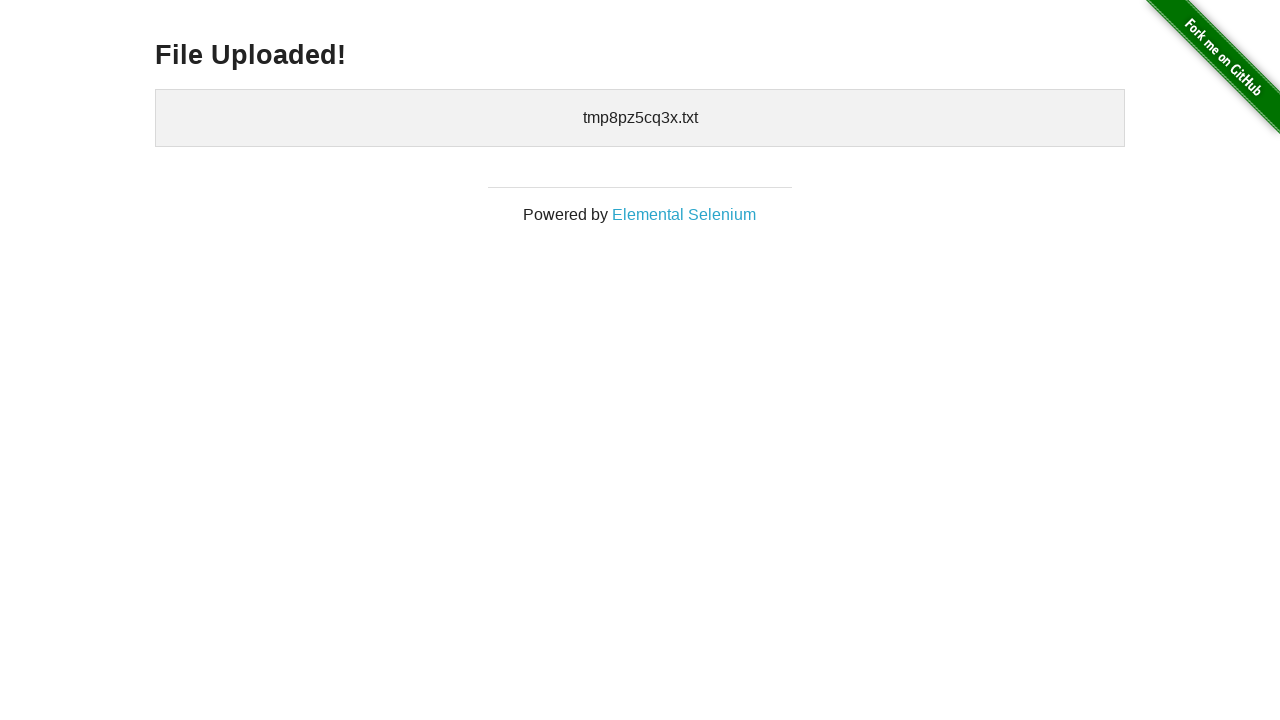

Cleaned up temporary test file
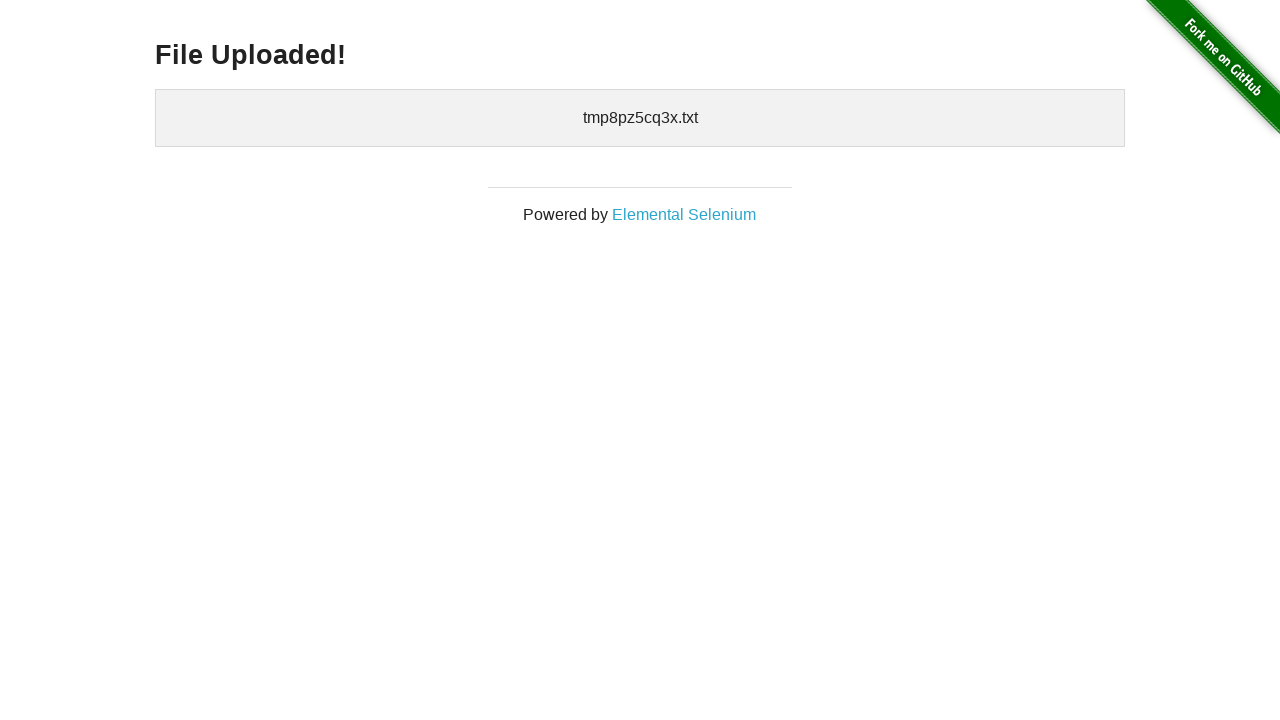

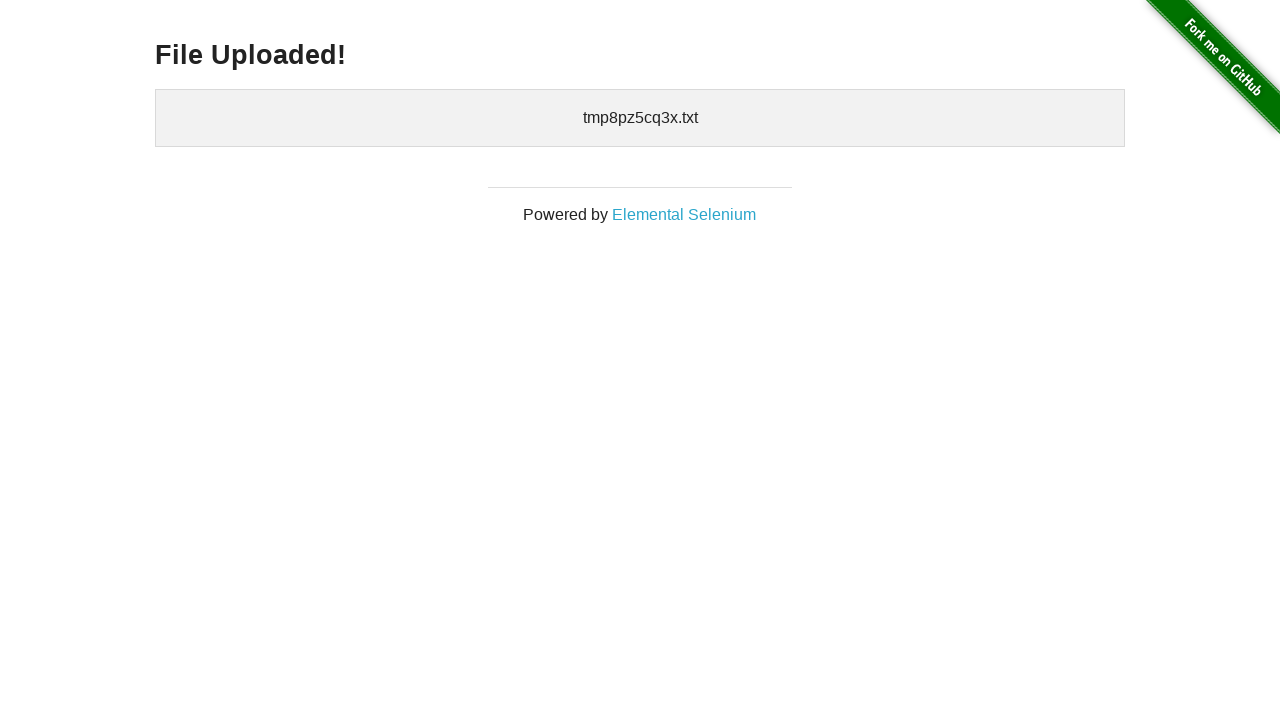